Tests navigation on GeeksforGeeks by clicking on the "Courses" link twice, demonstrating action chain reset functionality between clicks.

Starting URL: https://www.geeksforgeeks.org/

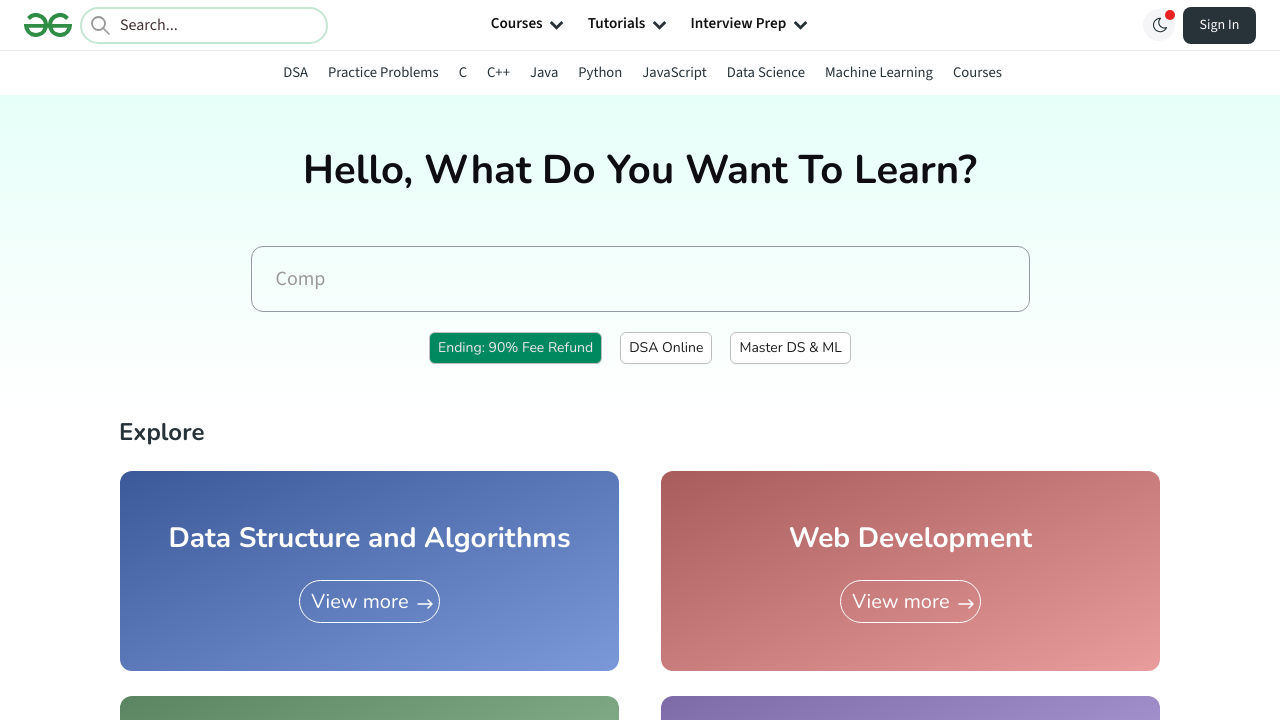

Clicked on the 'Courses' link (first click) at (977, 72) on a:has-text('Courses')
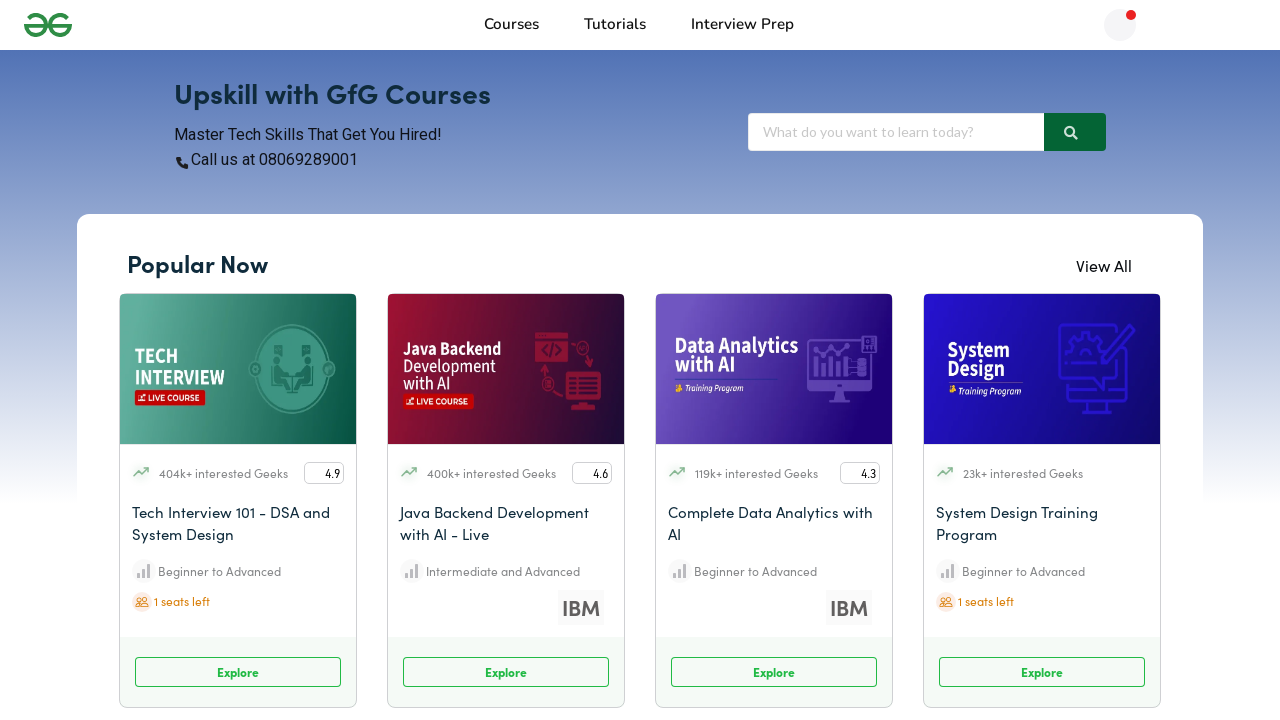

Waited for network idle after first Courses click
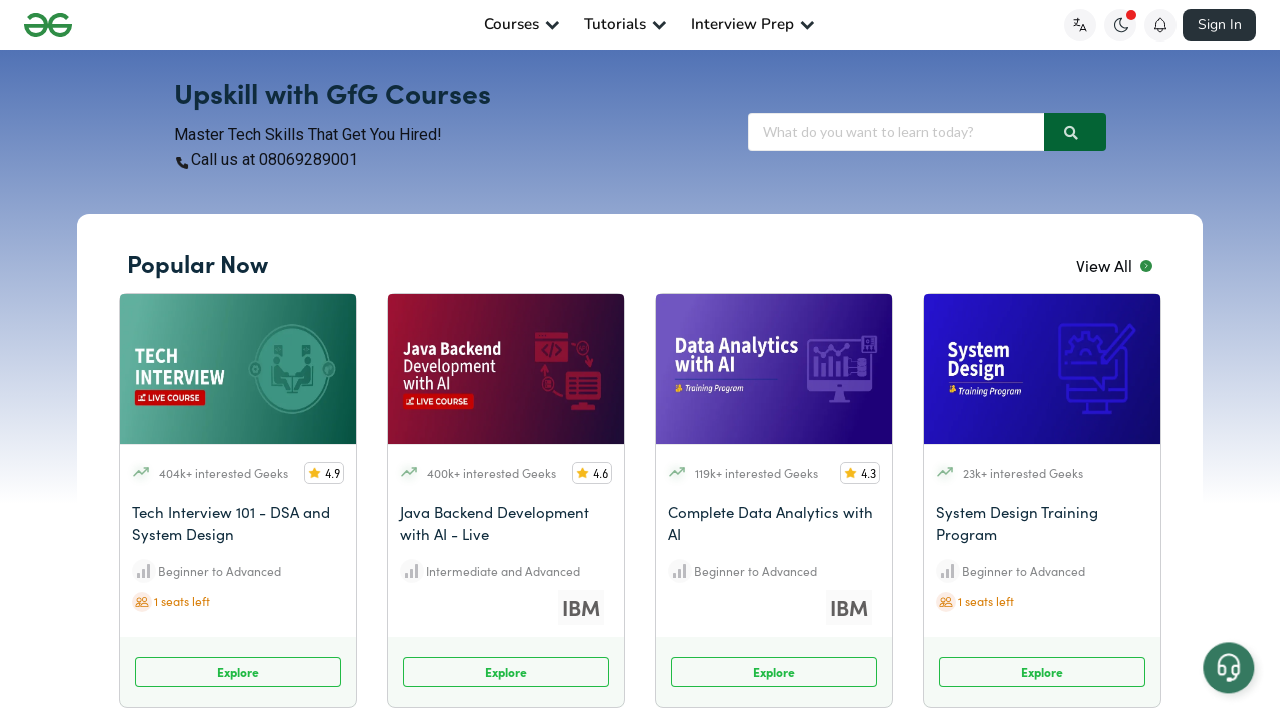

Clicked on the 'Courses' link (second click, demonstrating action chain reset) at (592, 492) on a:has-text('Courses')
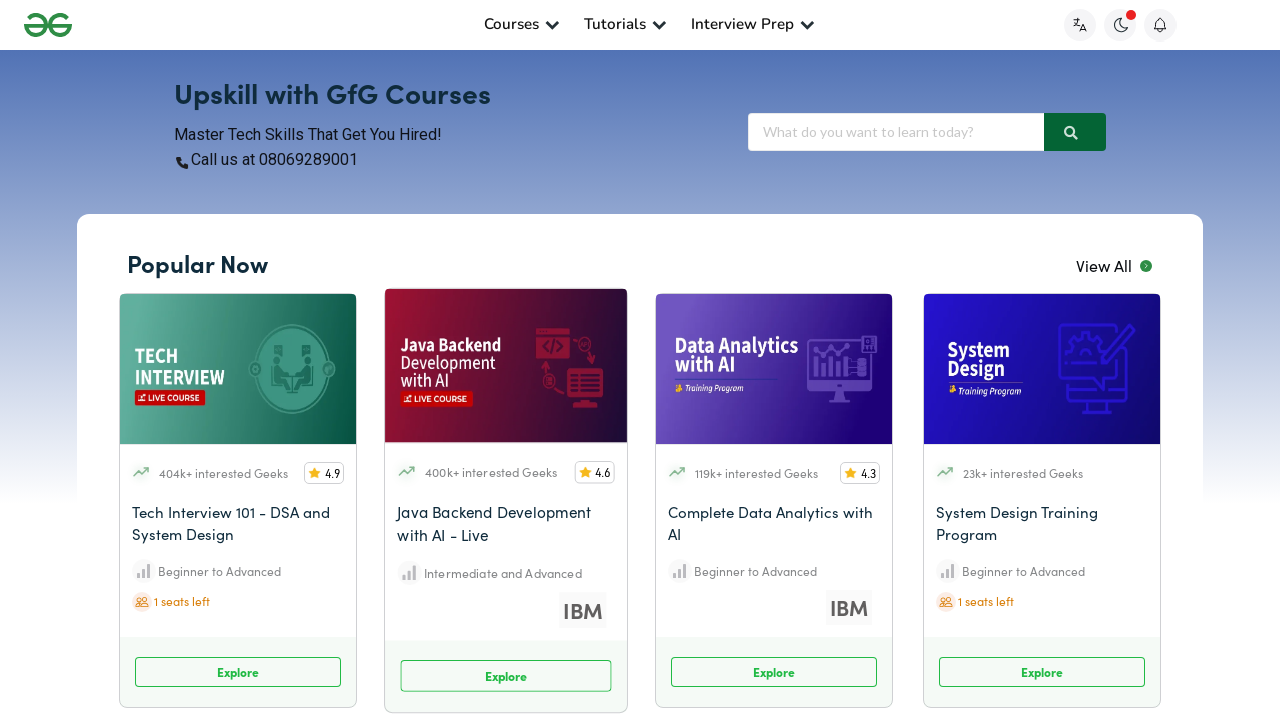

Waited for network idle after second Courses click
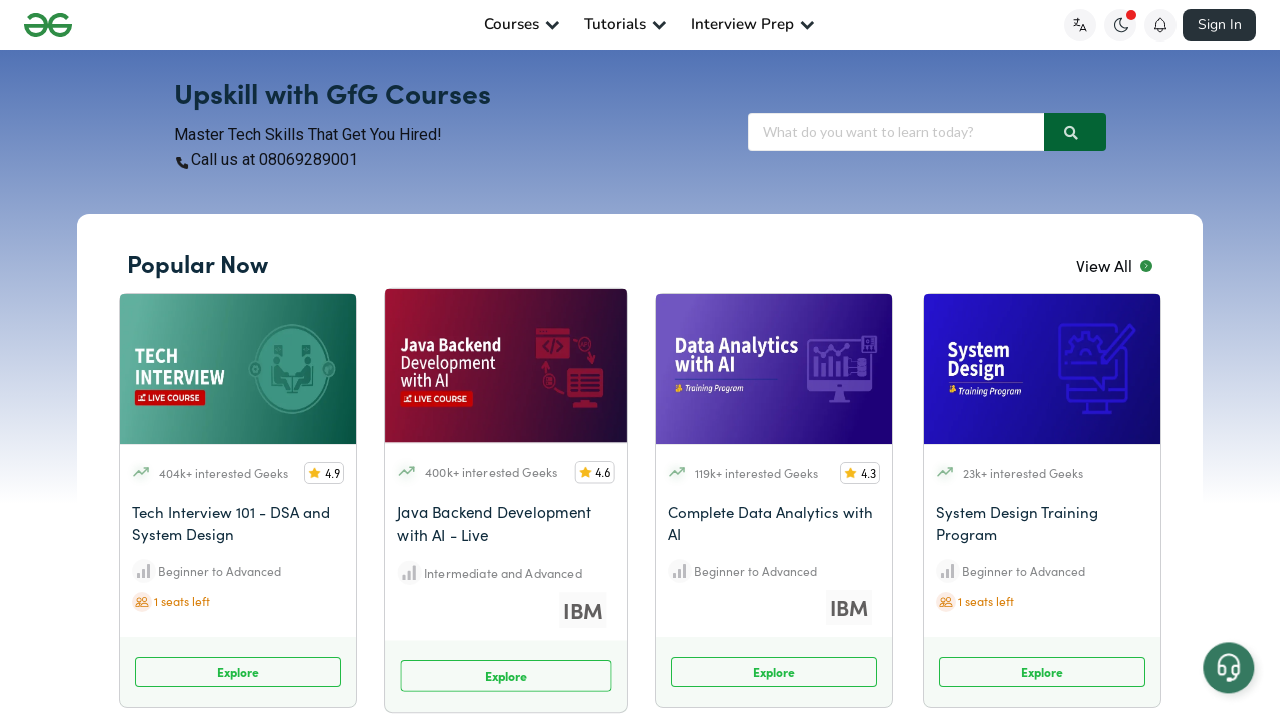

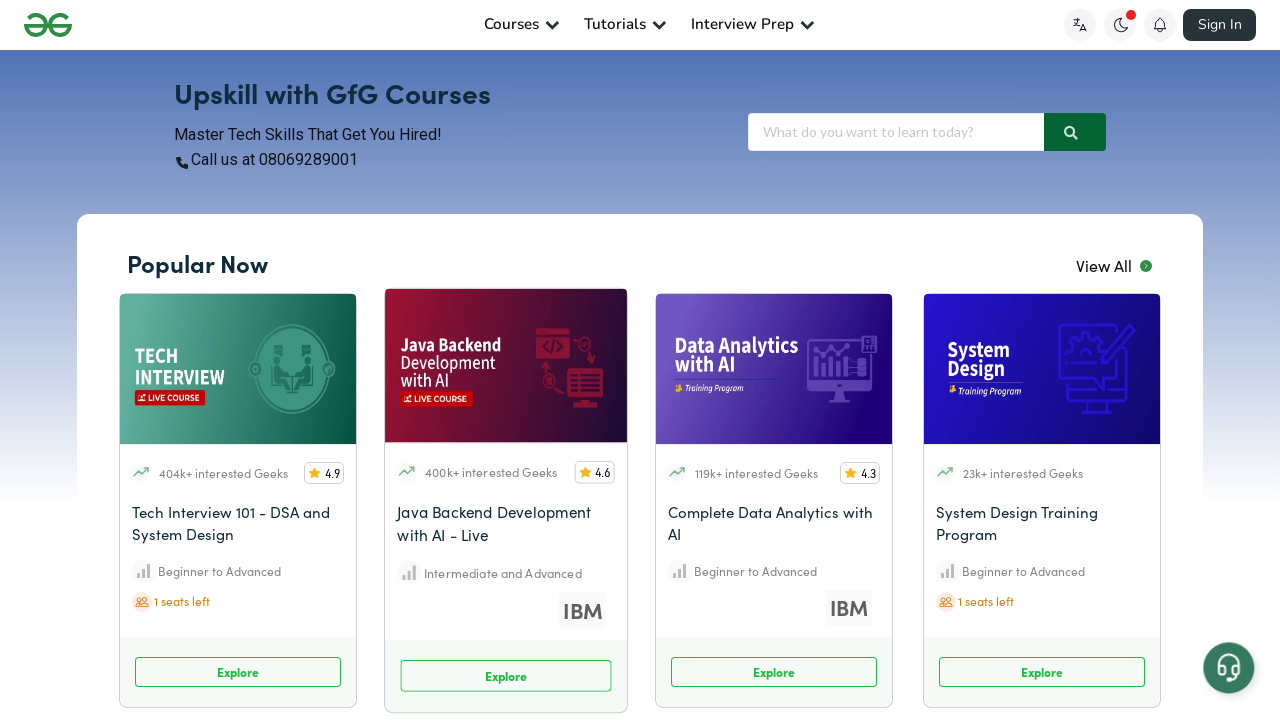